Tests the product detail page flow on Advantage Church Chairs website by navigating from homepage to product listing, clicking on a product, expanding the description section, and verifying product details like header and price.

Starting URL: https://www.advantagechurchchairs.com/?_ab=0&_fd=0&_sc=1&preview_theme_id=164106633506

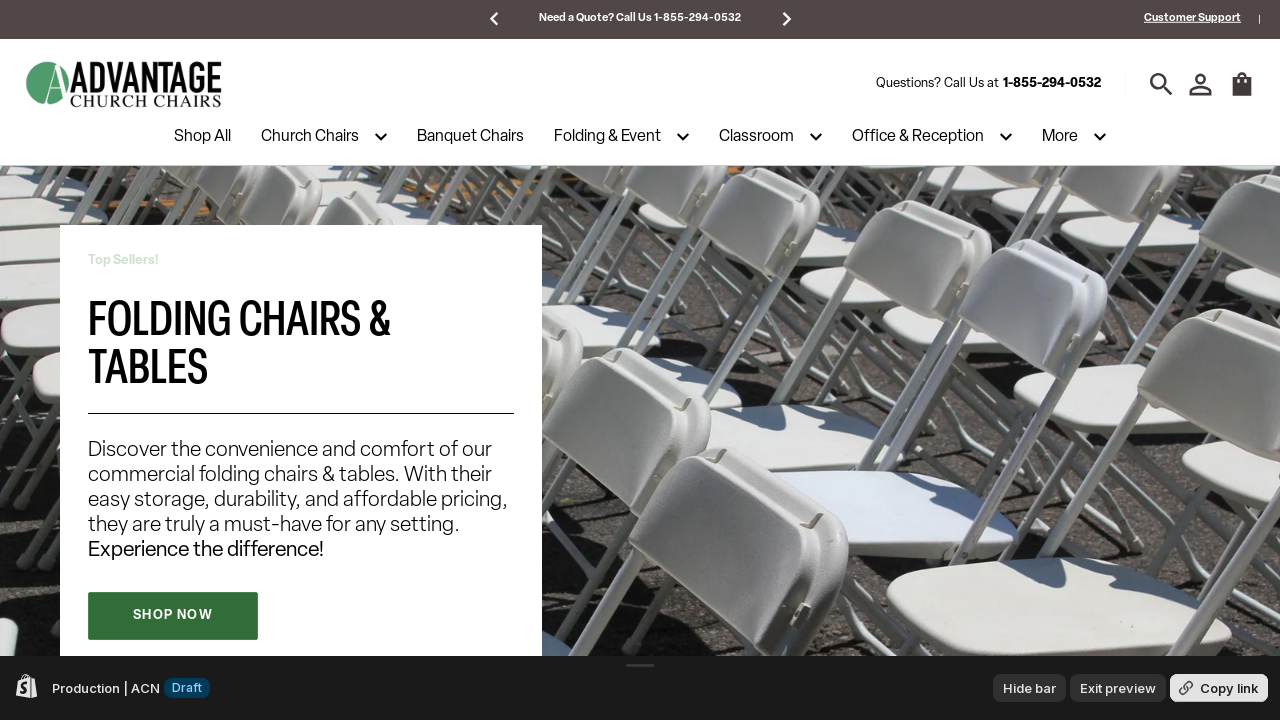

Clicked on Banquet Chairs navigation link at (470, 137) on xpath=//span[@title='Banquet Chairs']//a[normalize-space()='Banquet Chairs']
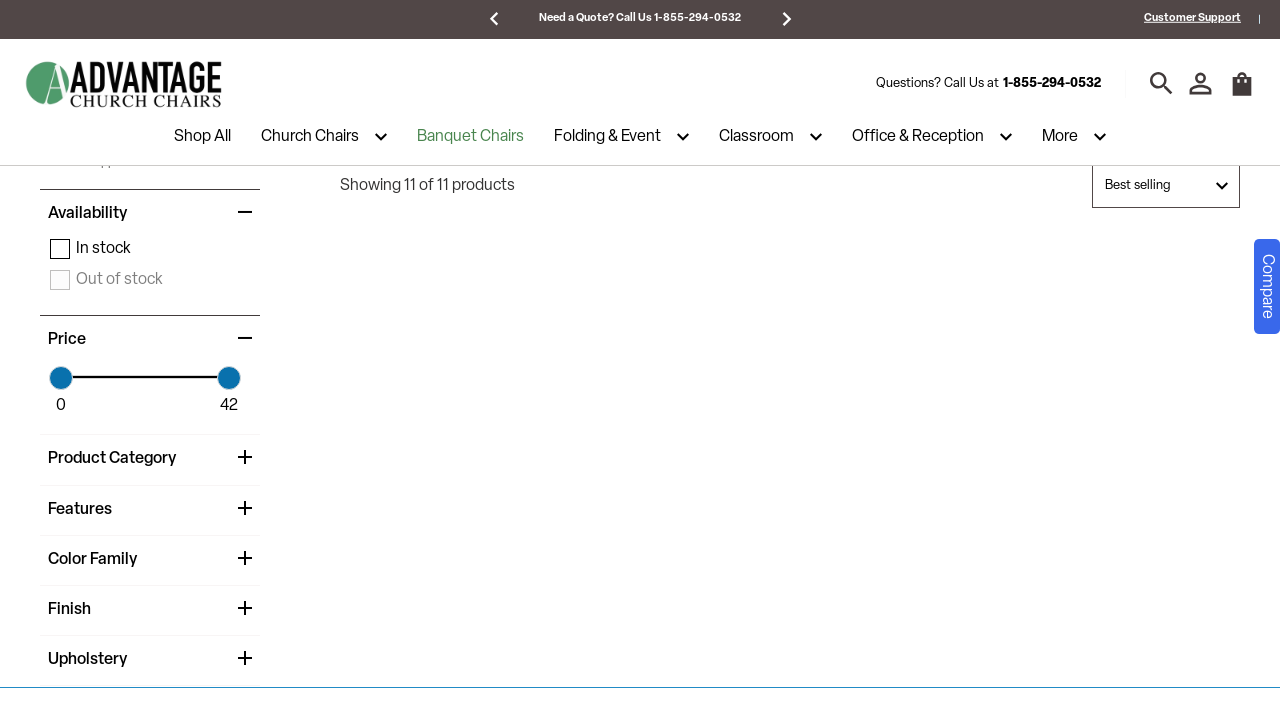

Product listing page loaded and URL verified
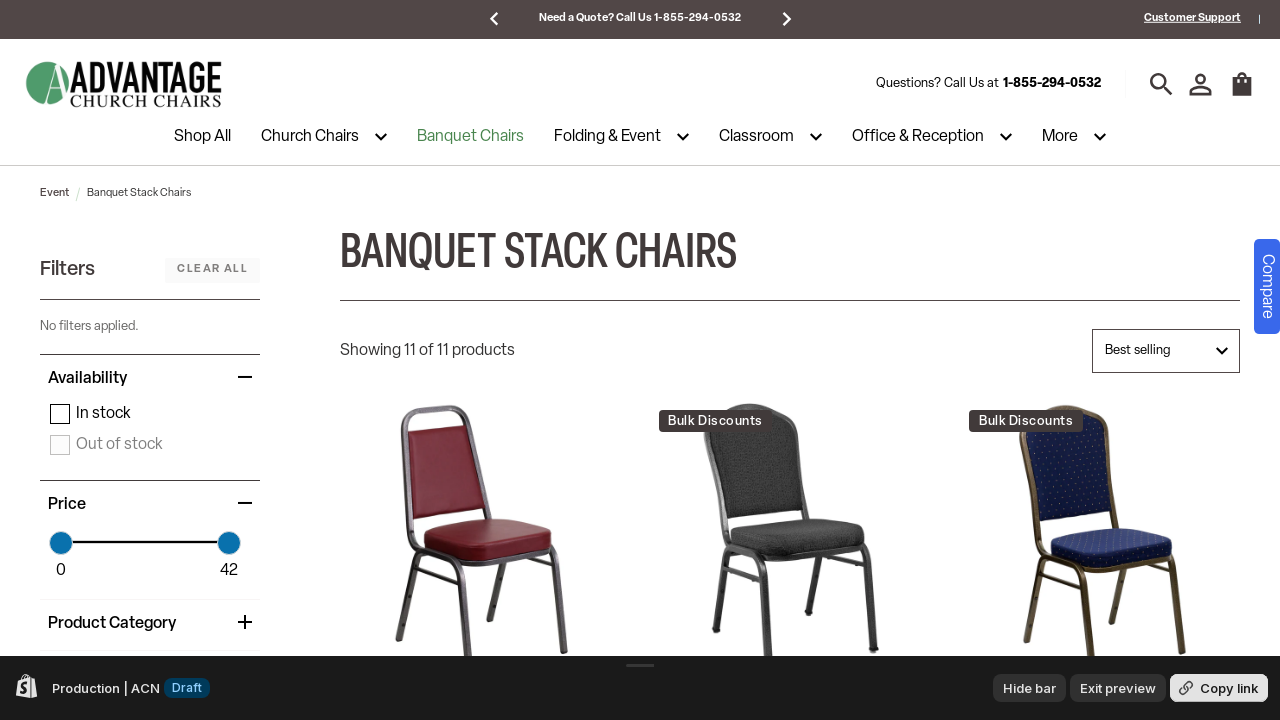

Clicked on HERCULES Series Crown Back Stacking Banquet Chair product at (1101, 540) on xpath=//img[@alt='HERCULES Series Crown Back Stacking Banquet Chair - View 2']
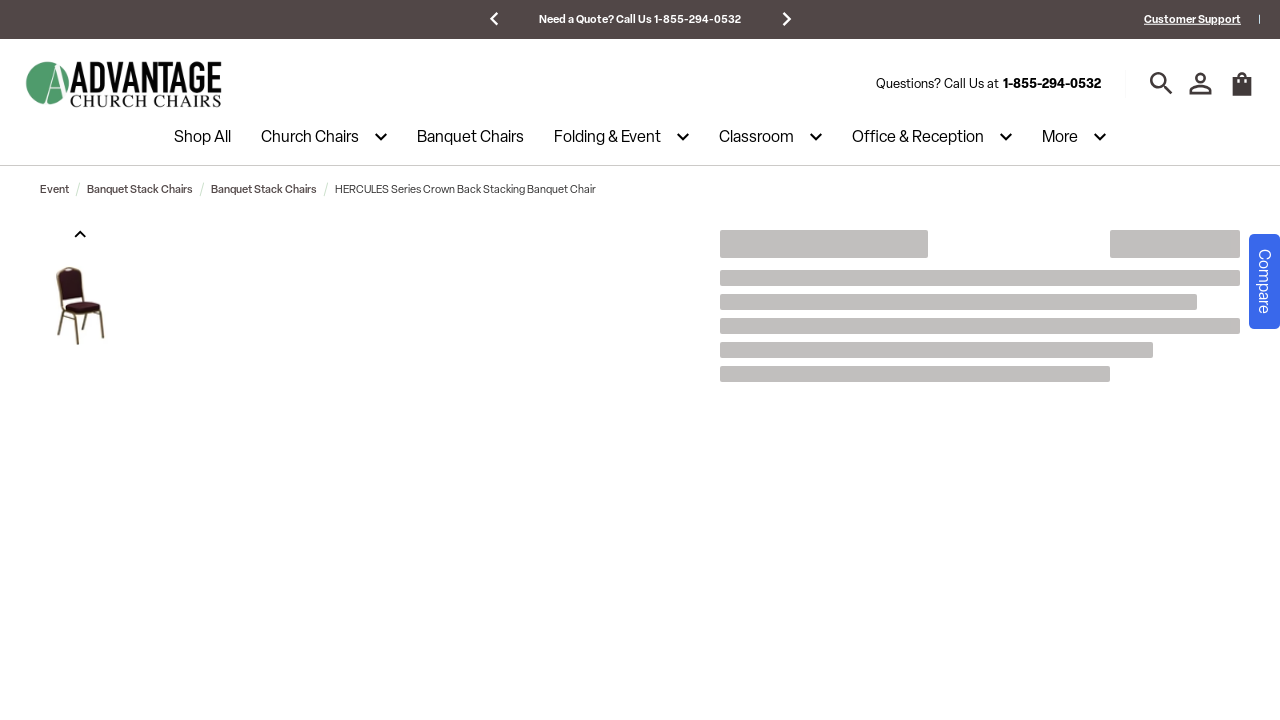

Product detail page loaded and URL verified
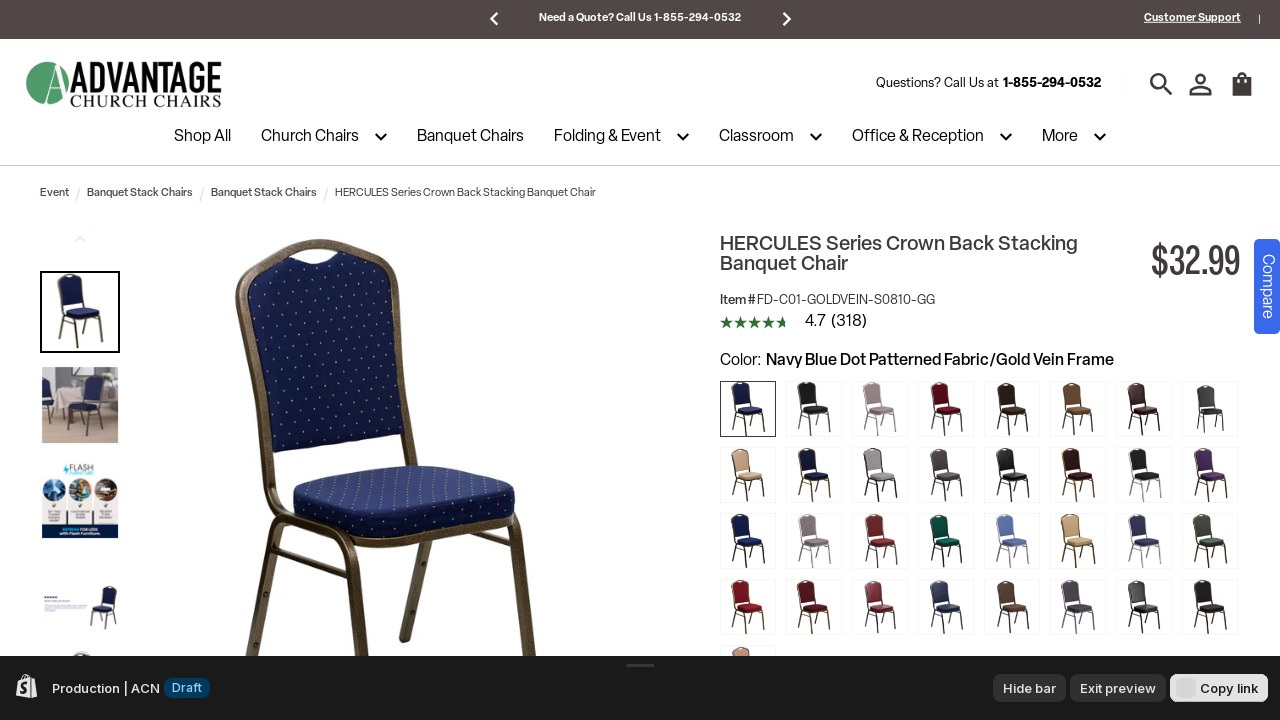

Clicked on Description button to expand section at (980, 360) on xpath=//button[normalize-space()='Description']
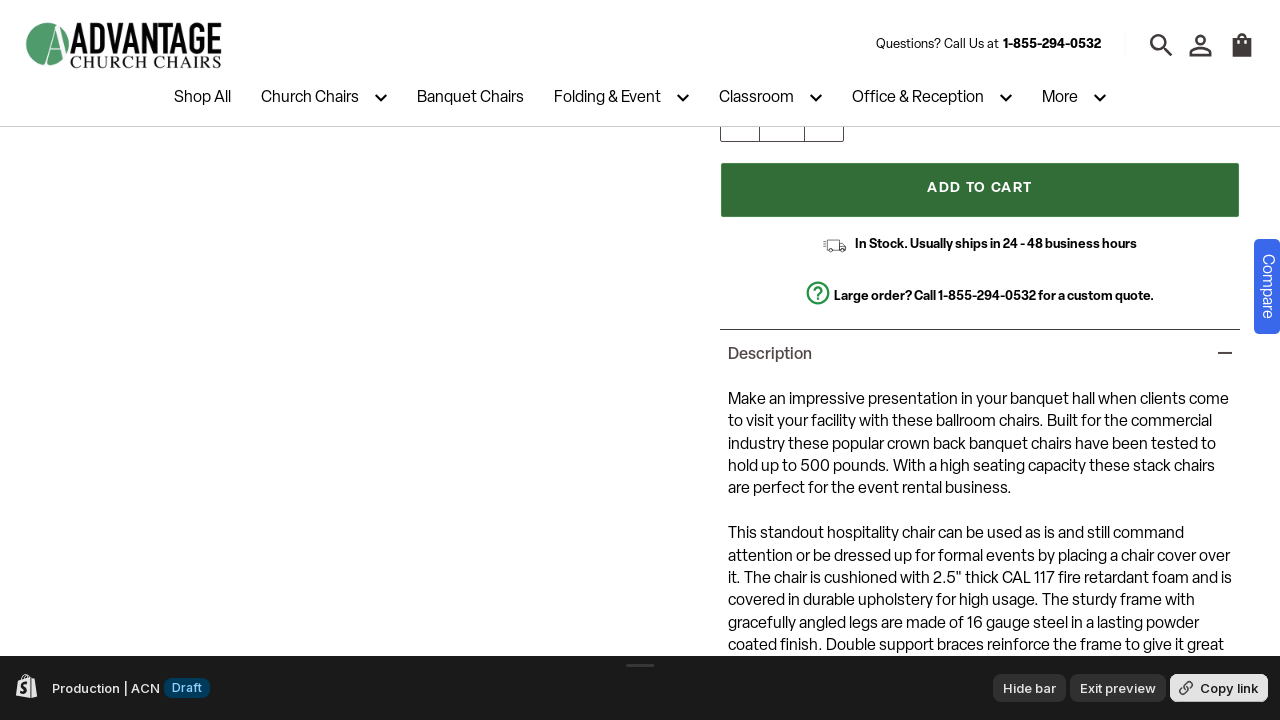

Description content section became visible
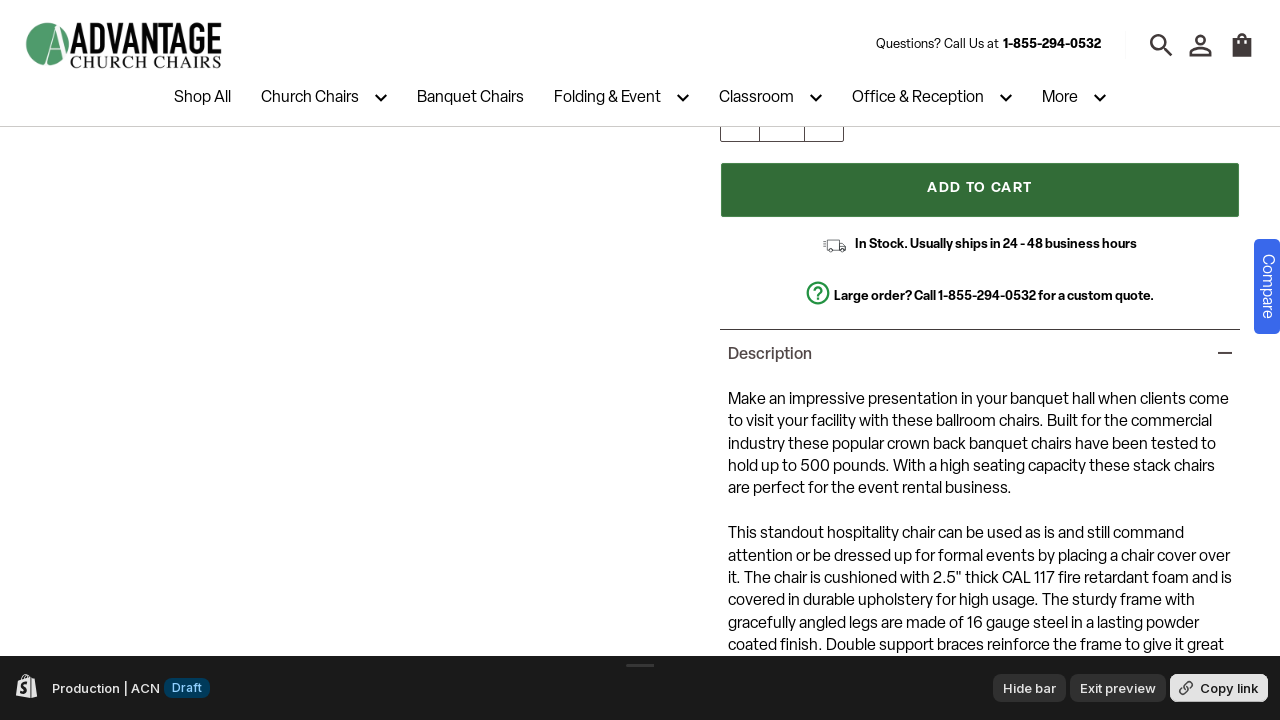

Product header 'HERCULES Series Crown Back Stacking Banquet Chair' verified as visible
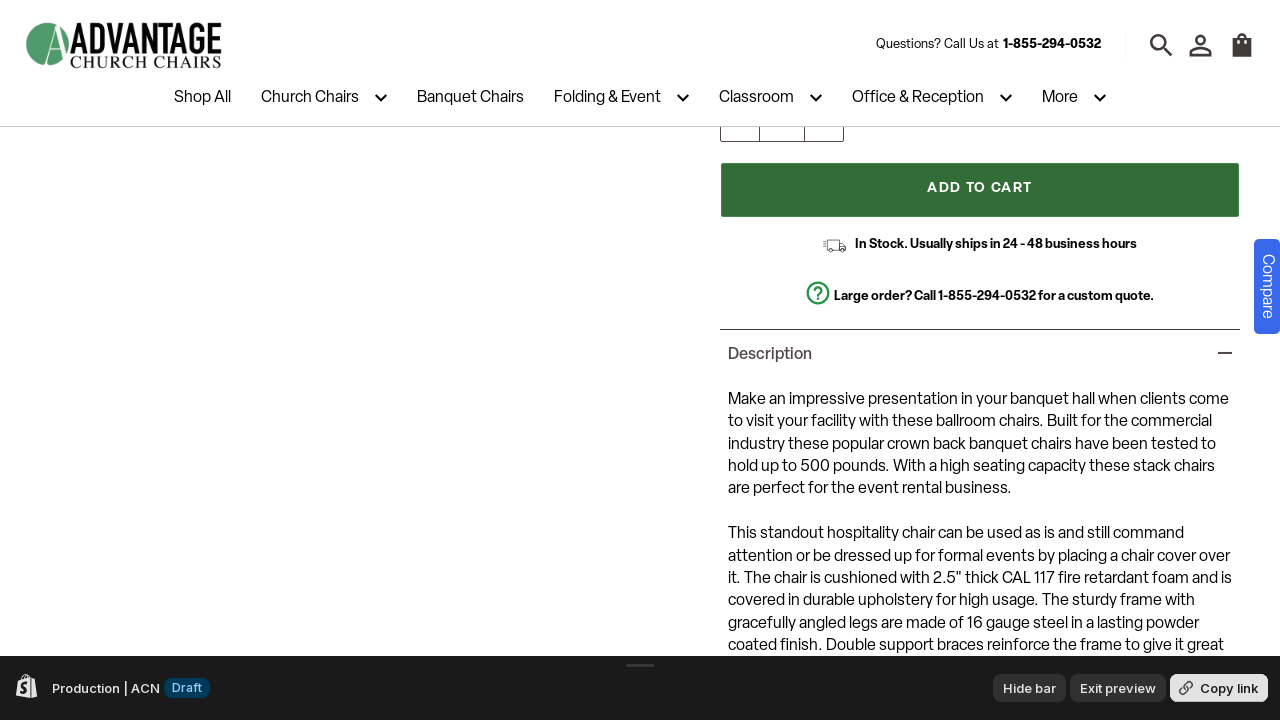

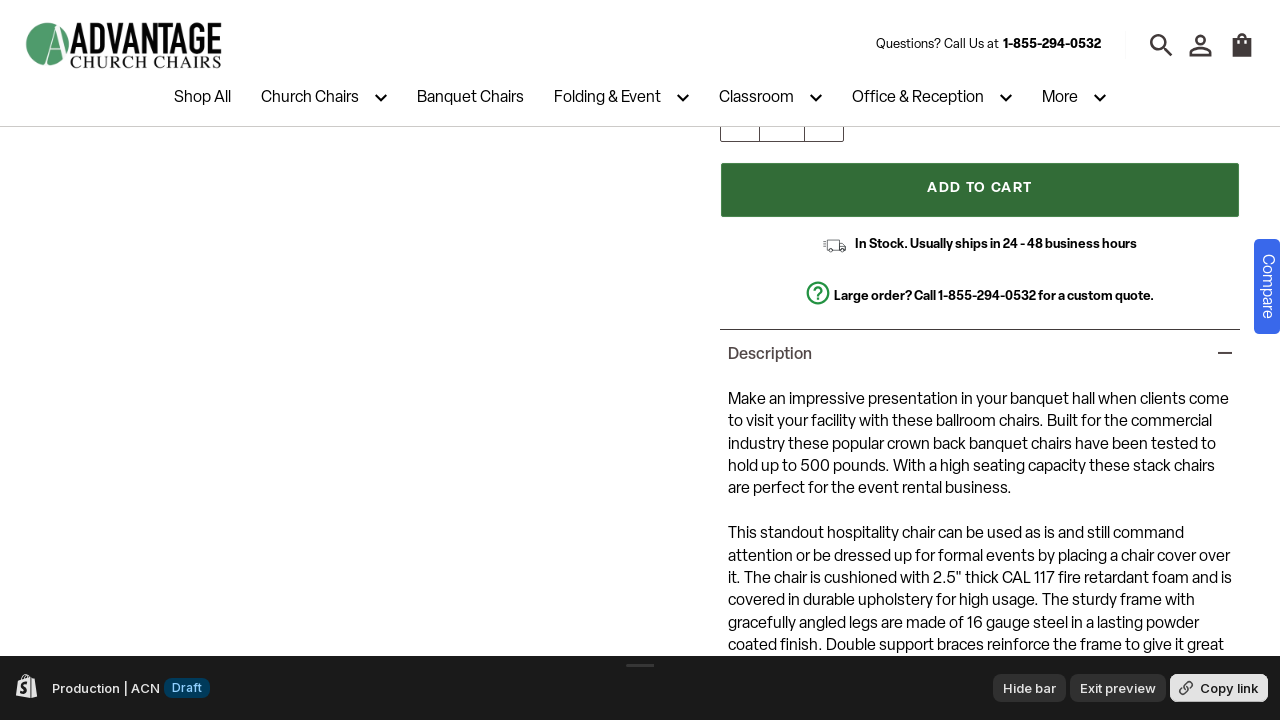